Tests drag-and-drop functionality on a sortable list by rearranging list items to match the expected order of richest people

Starting URL: https://qaplayground.dev/apps/sortable-list/

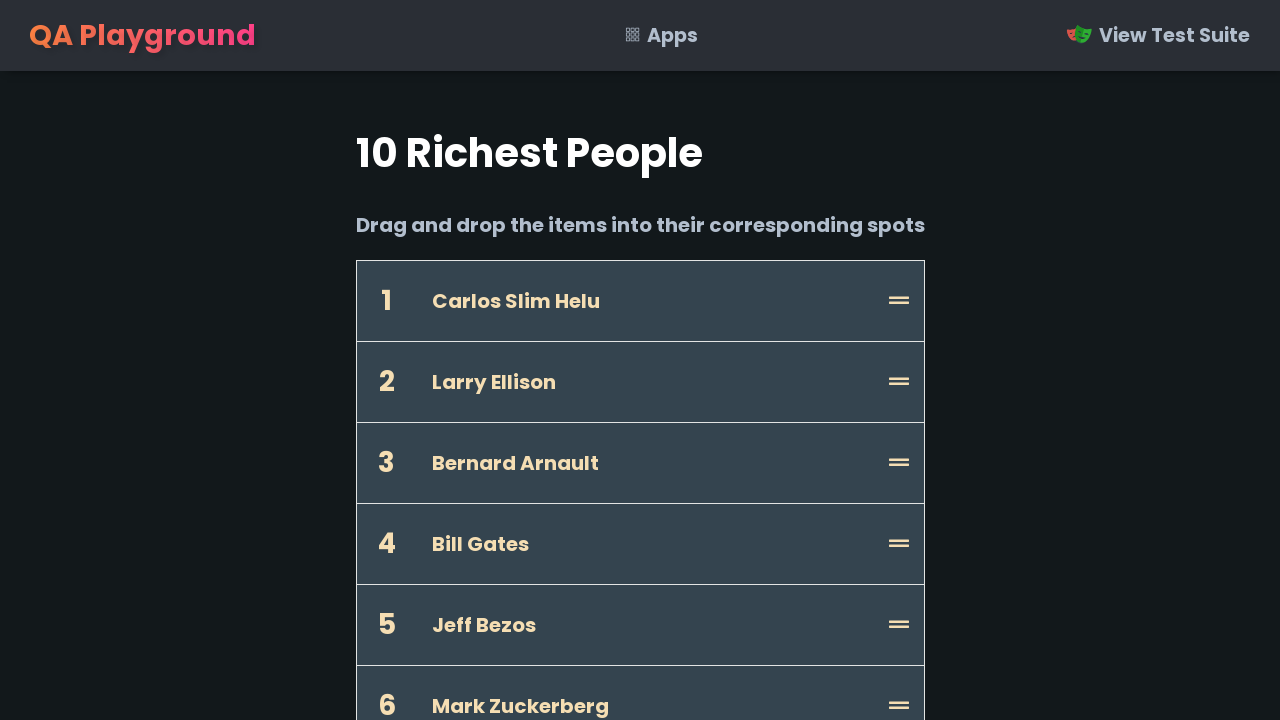

Waited for sortable list to load
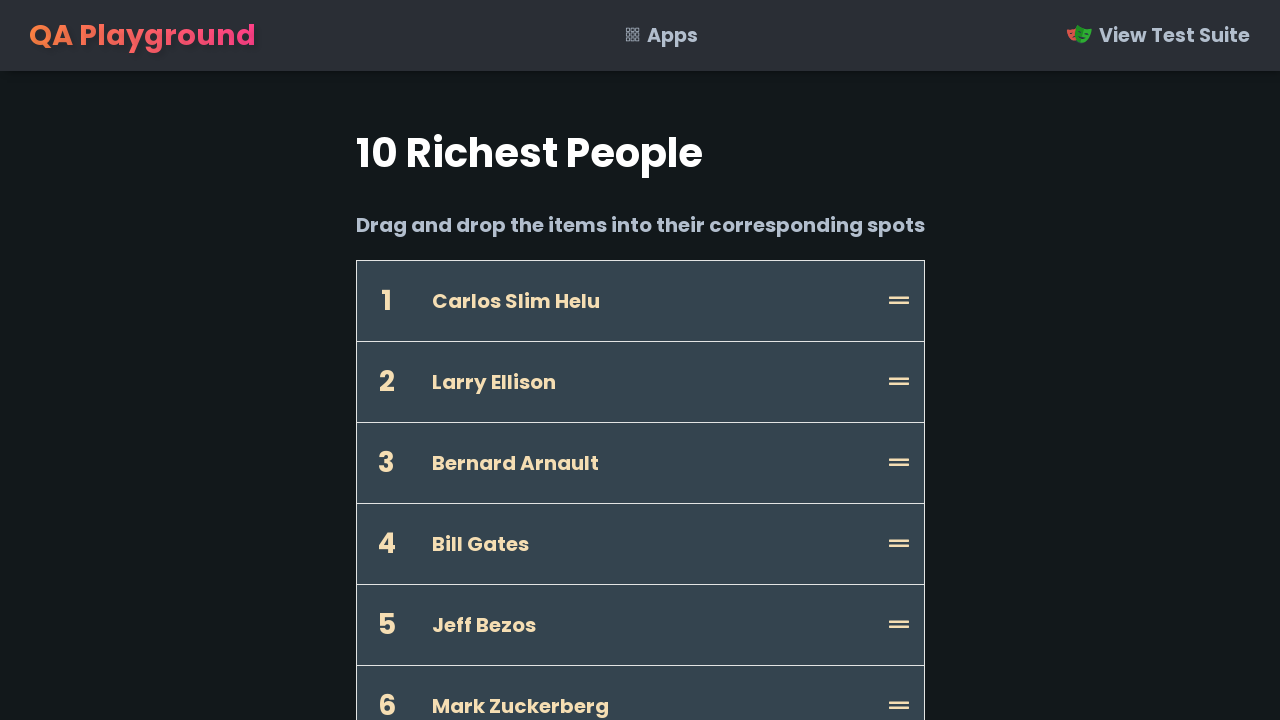

Retrieved all list items from sortable list
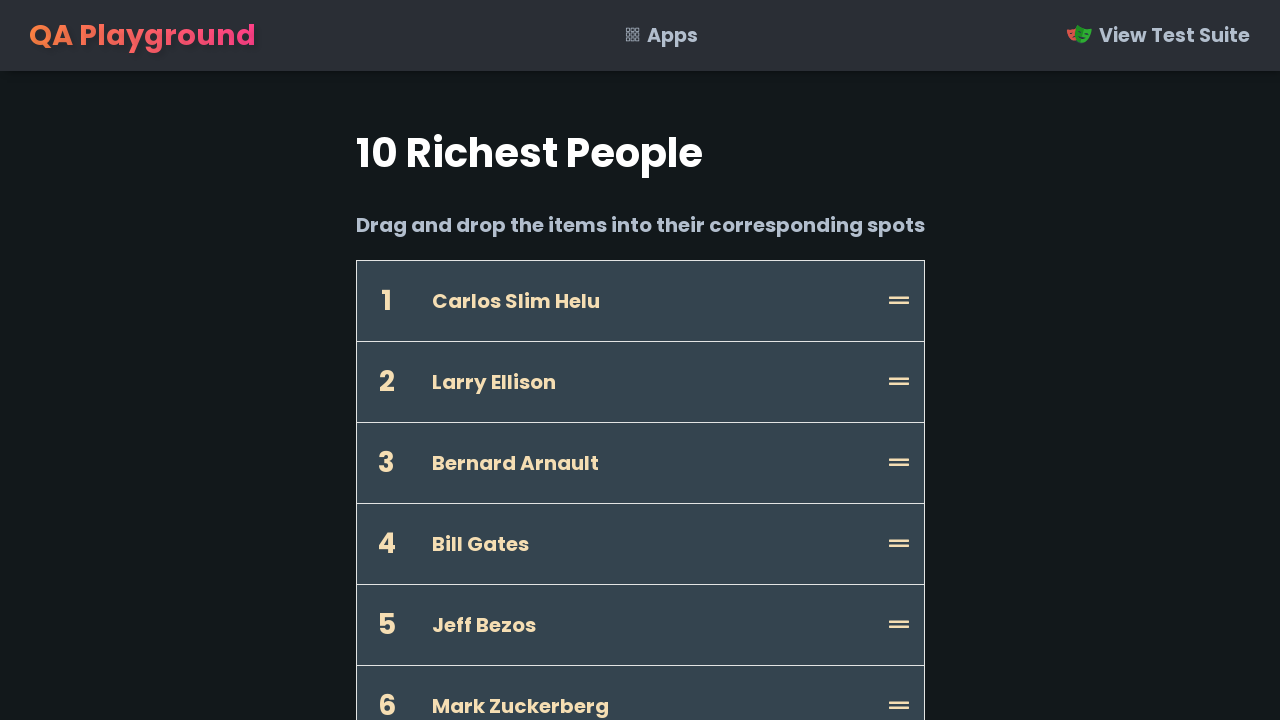

Dragged first list item to second position at (640, 382)
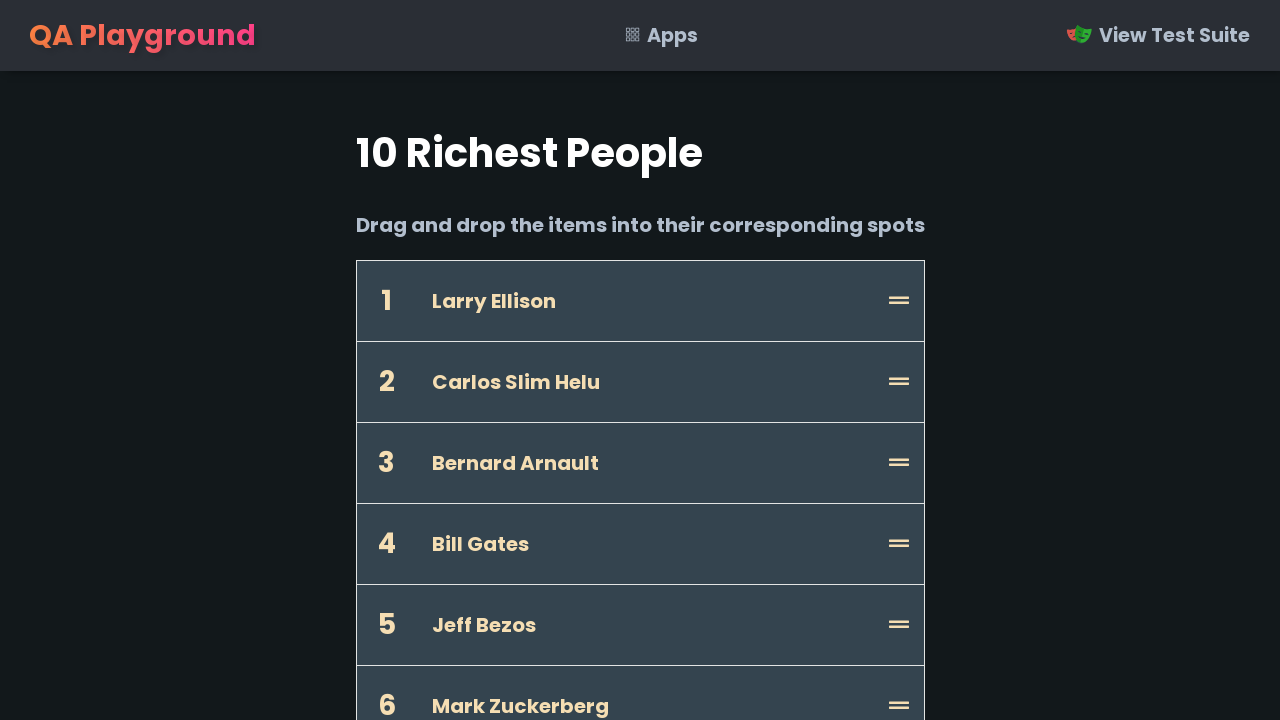

Refreshed list items after first drag operation
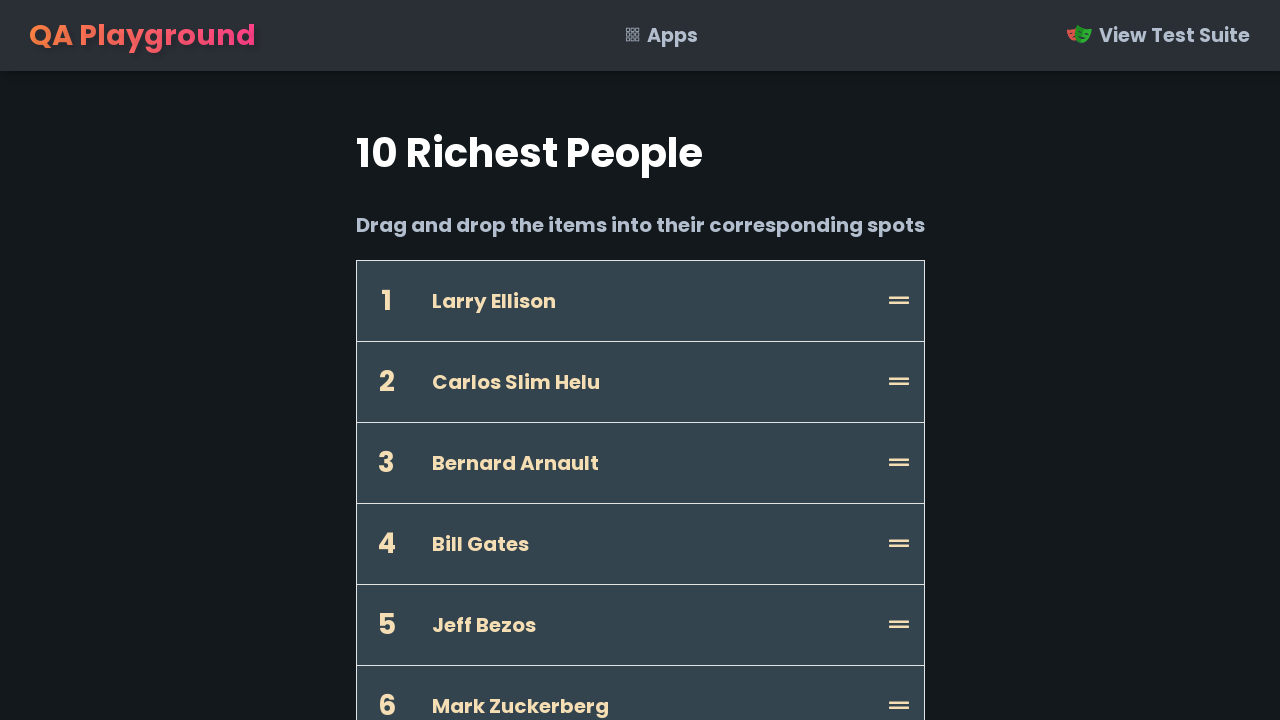

Dragged third list item to first position at (640, 301)
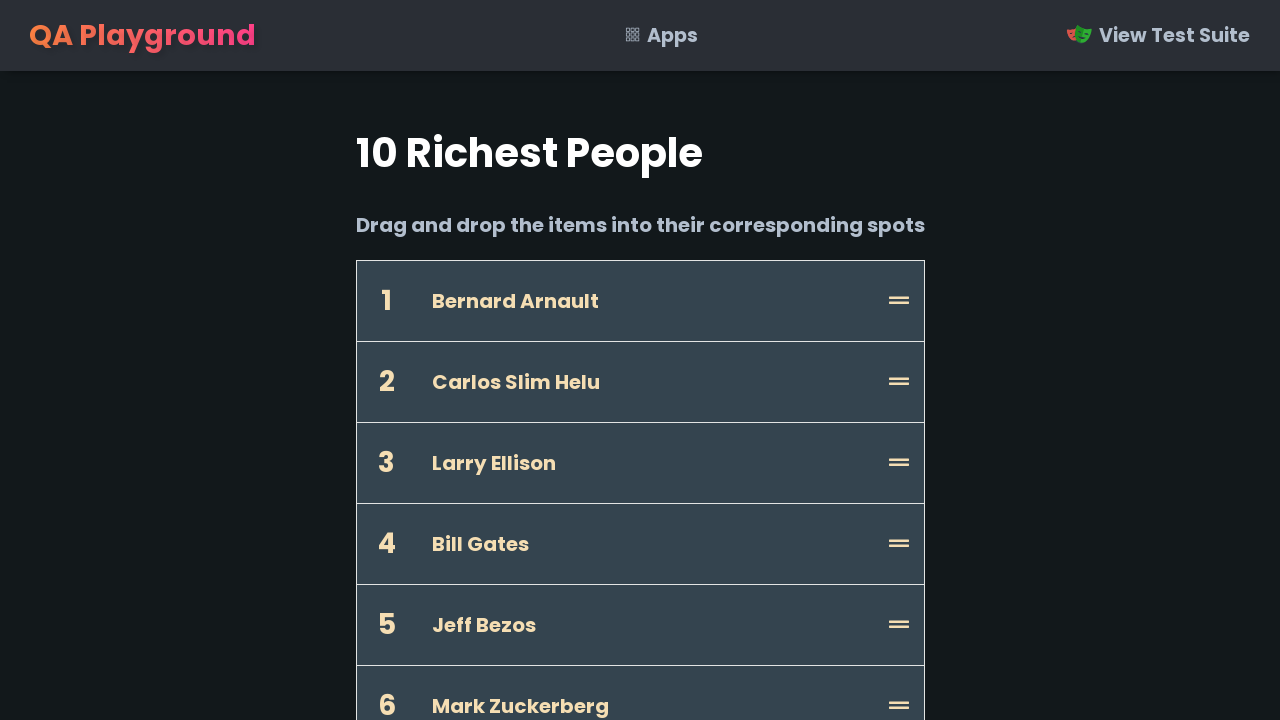

Waited 500ms for drag operations to complete
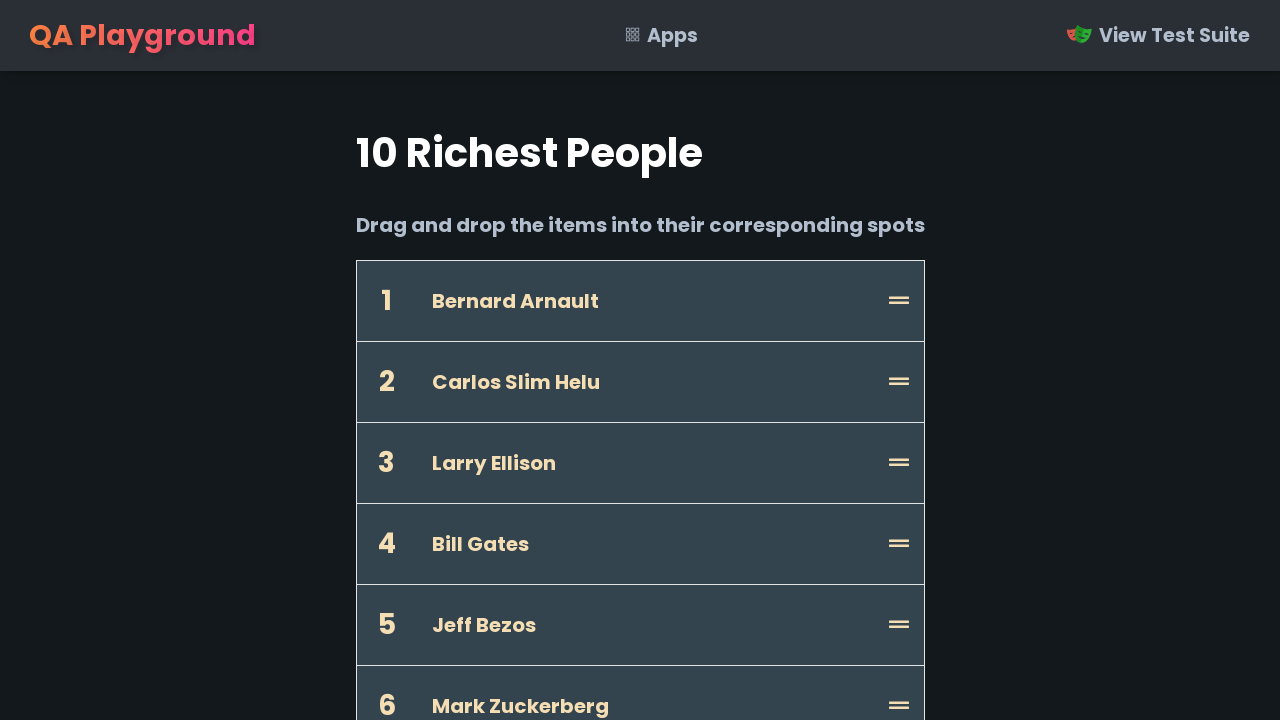

Retrieved final list items to verify order
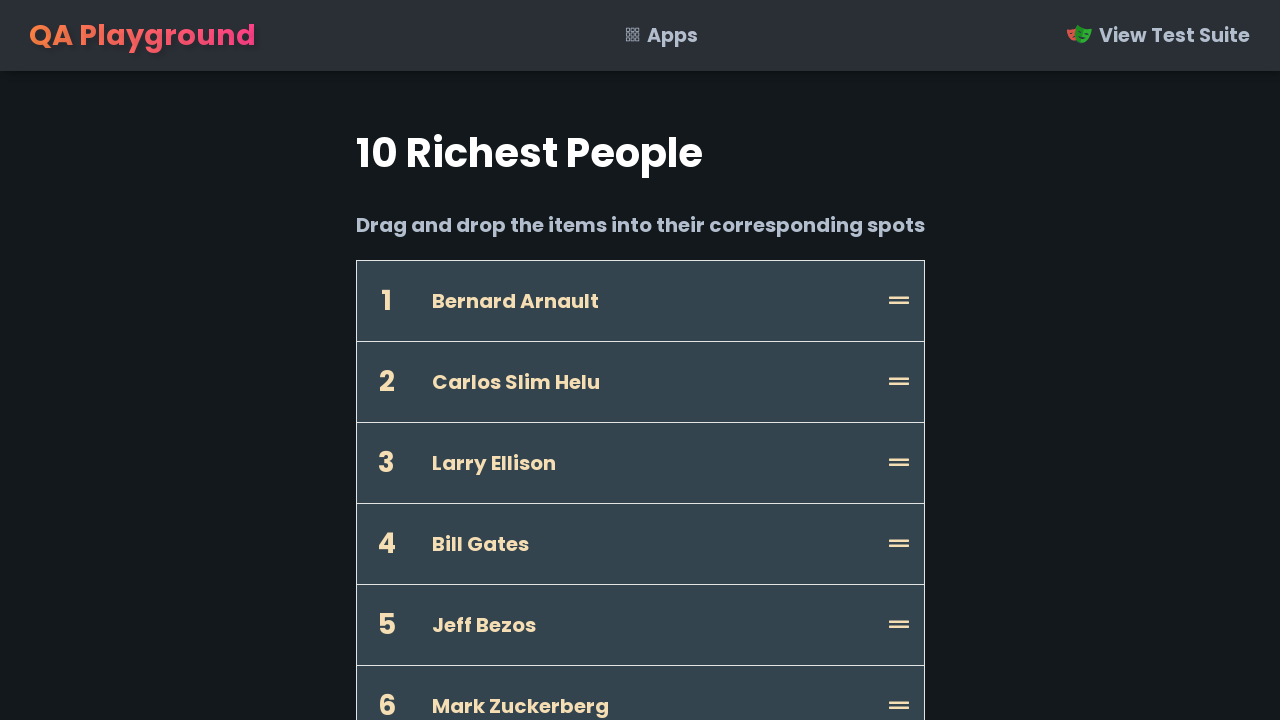

Verified list item 1 is visible and accessible
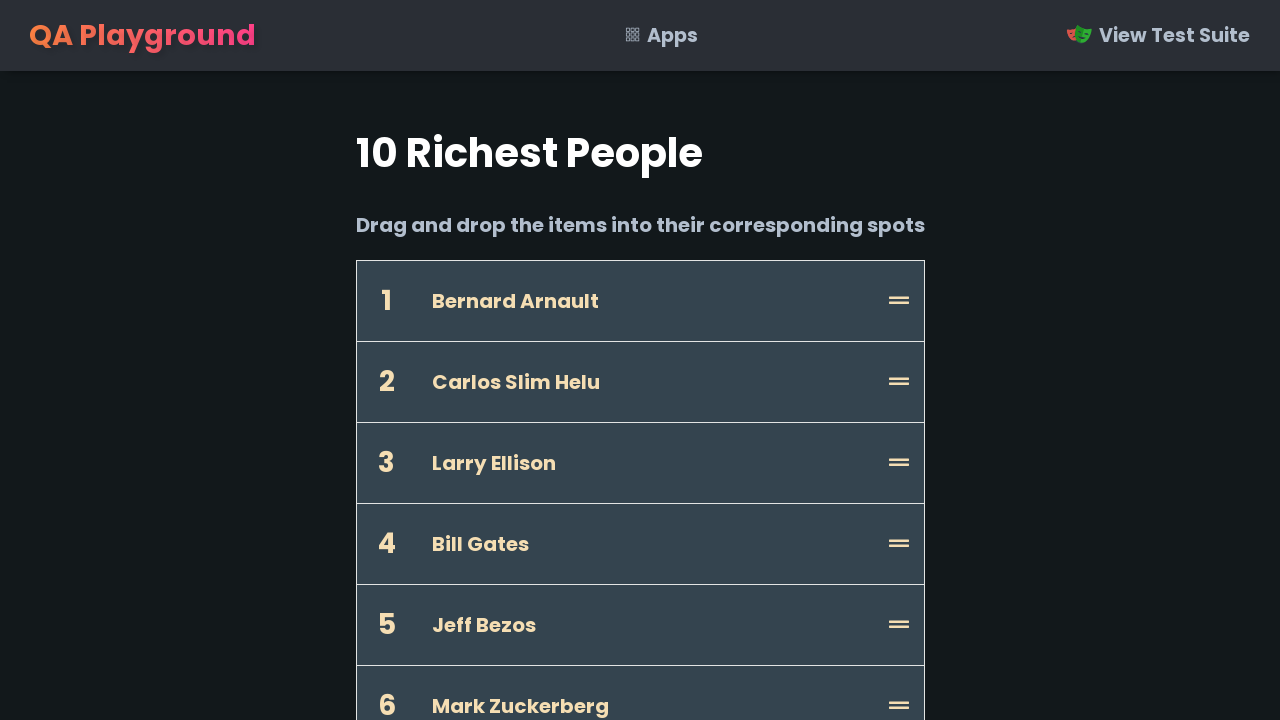

Verified list item 2 is visible and accessible
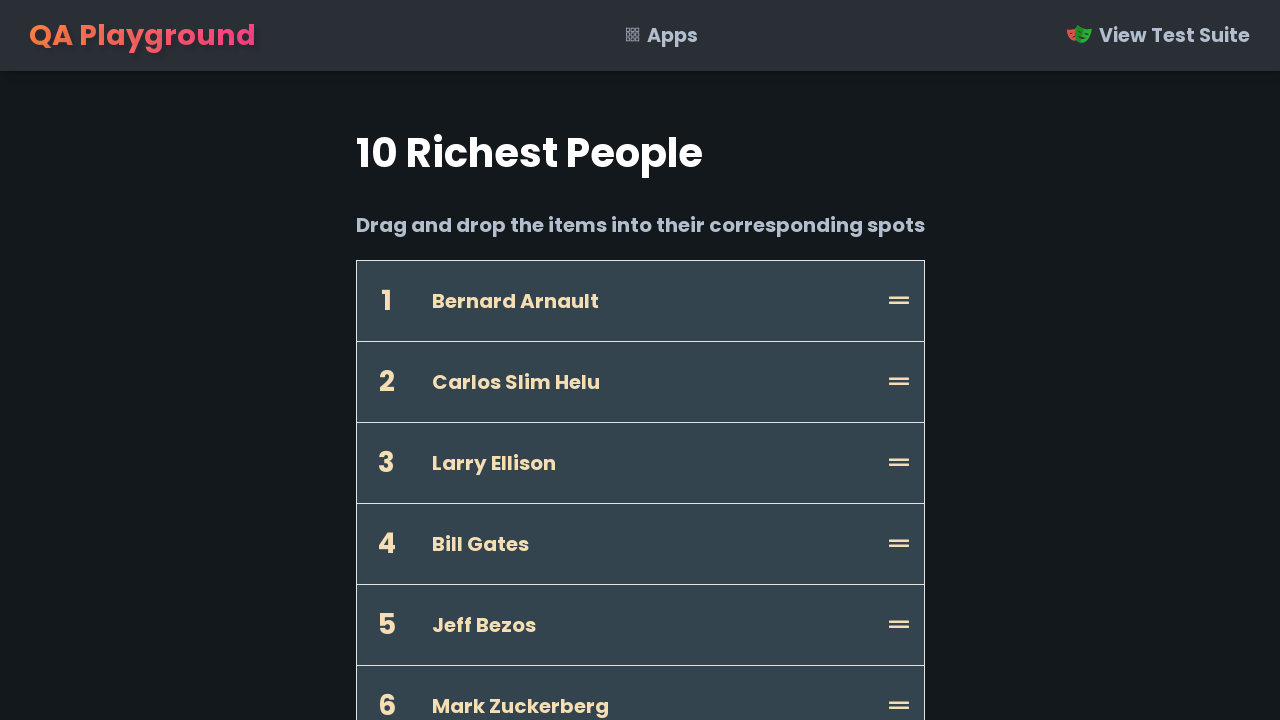

Verified list item 3 is visible and accessible
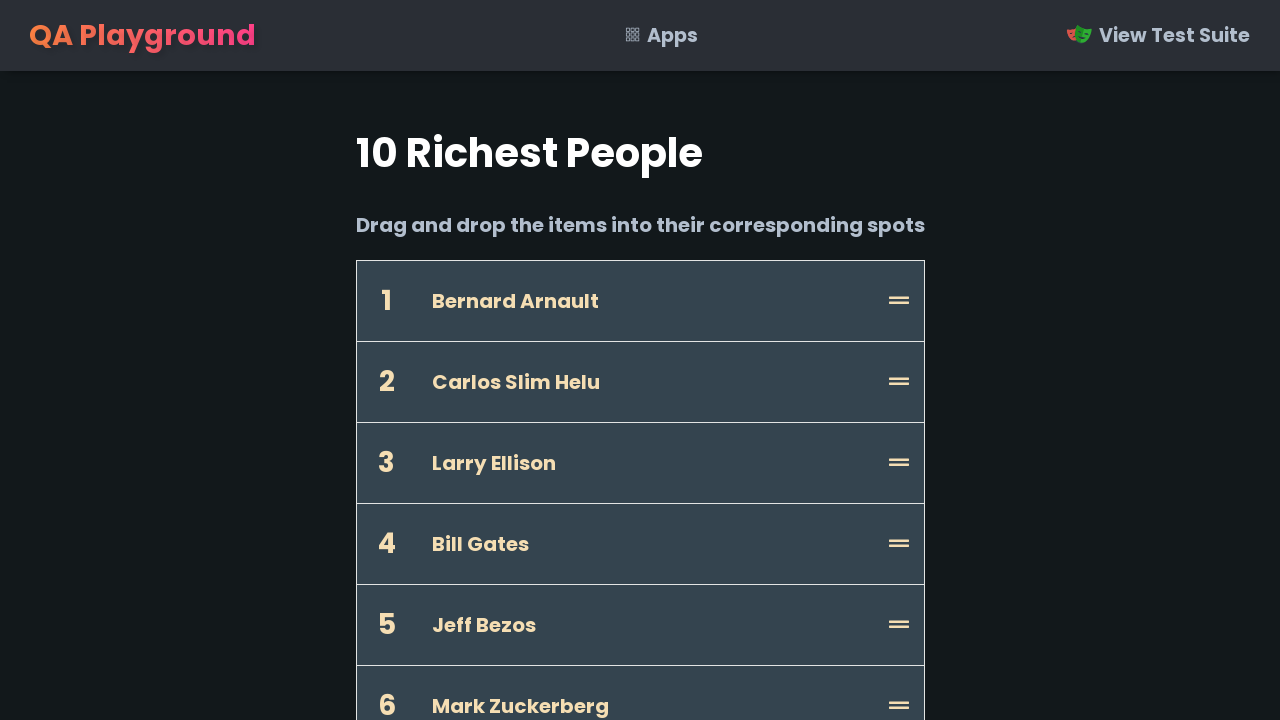

Verified list item 4 is visible and accessible
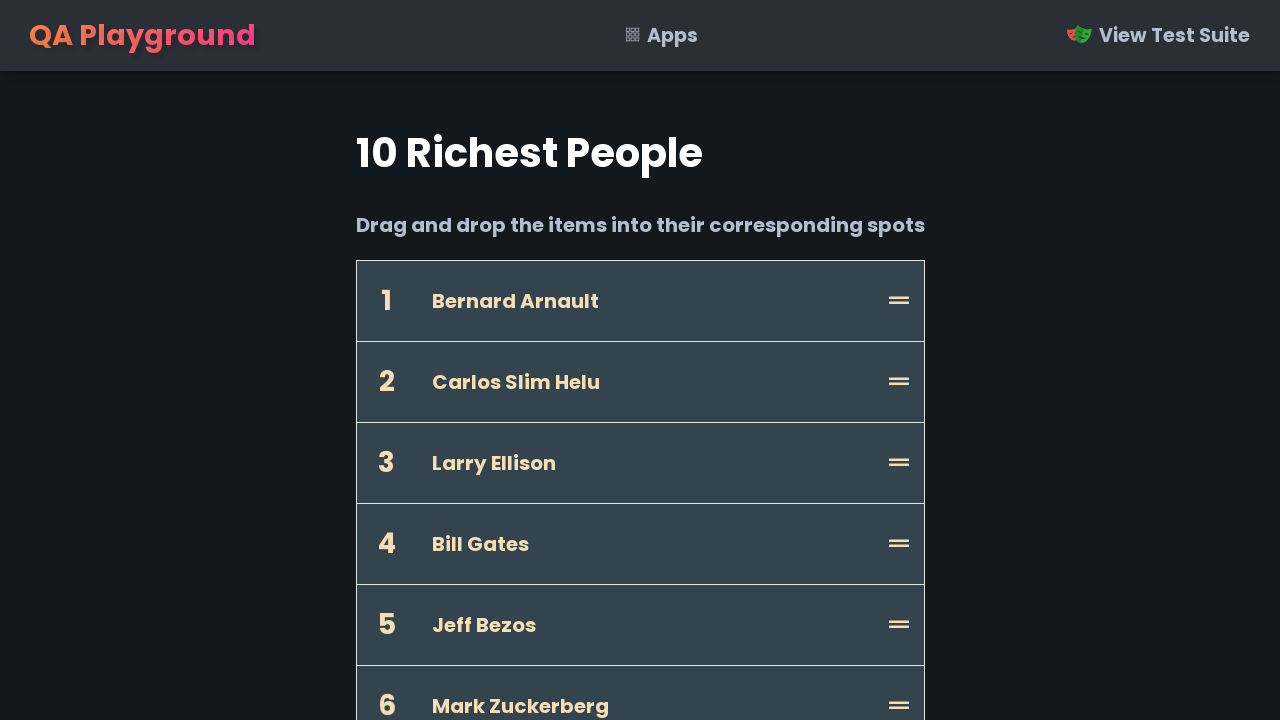

Verified list item 5 is visible and accessible
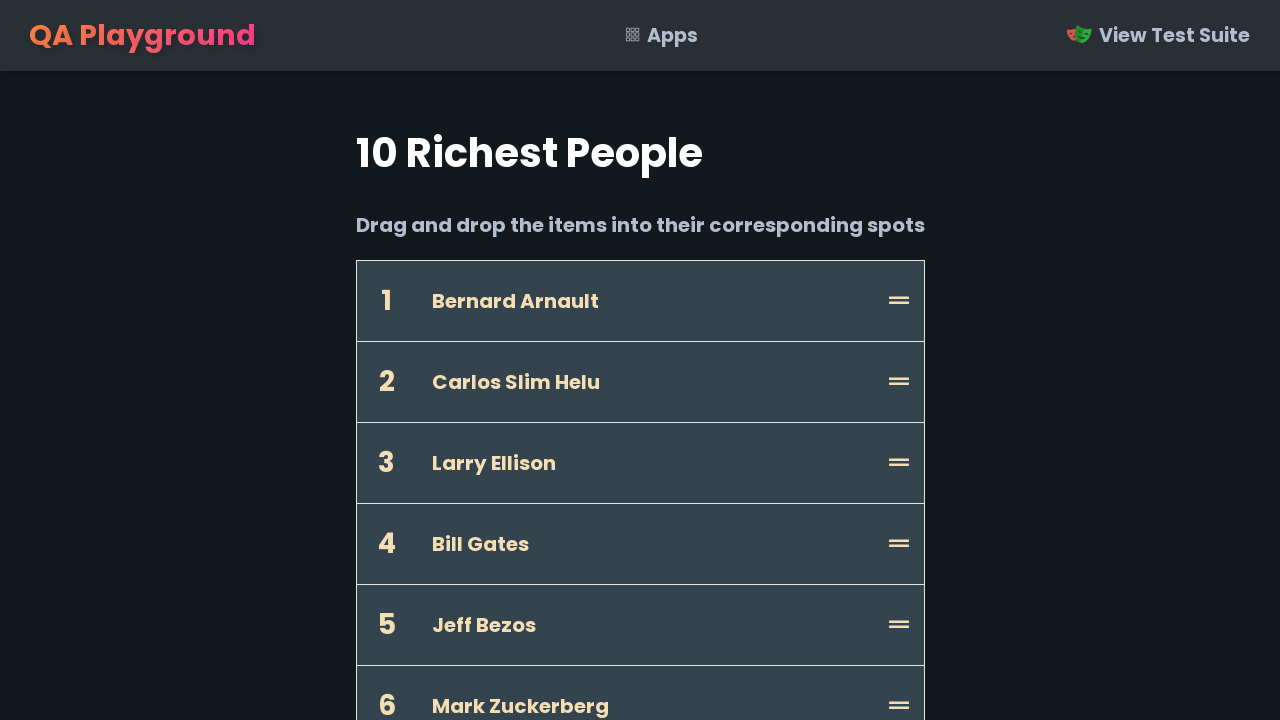

Verified list item 6 is visible and accessible
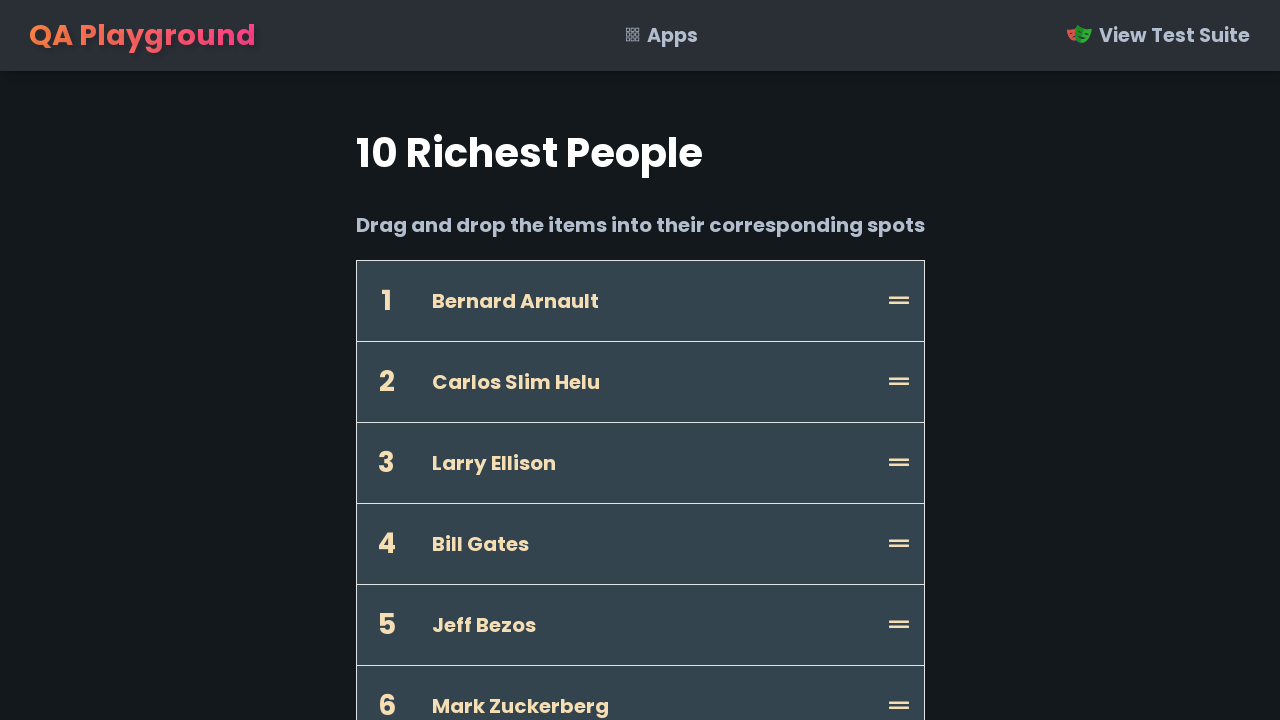

Verified list item 7 is visible and accessible
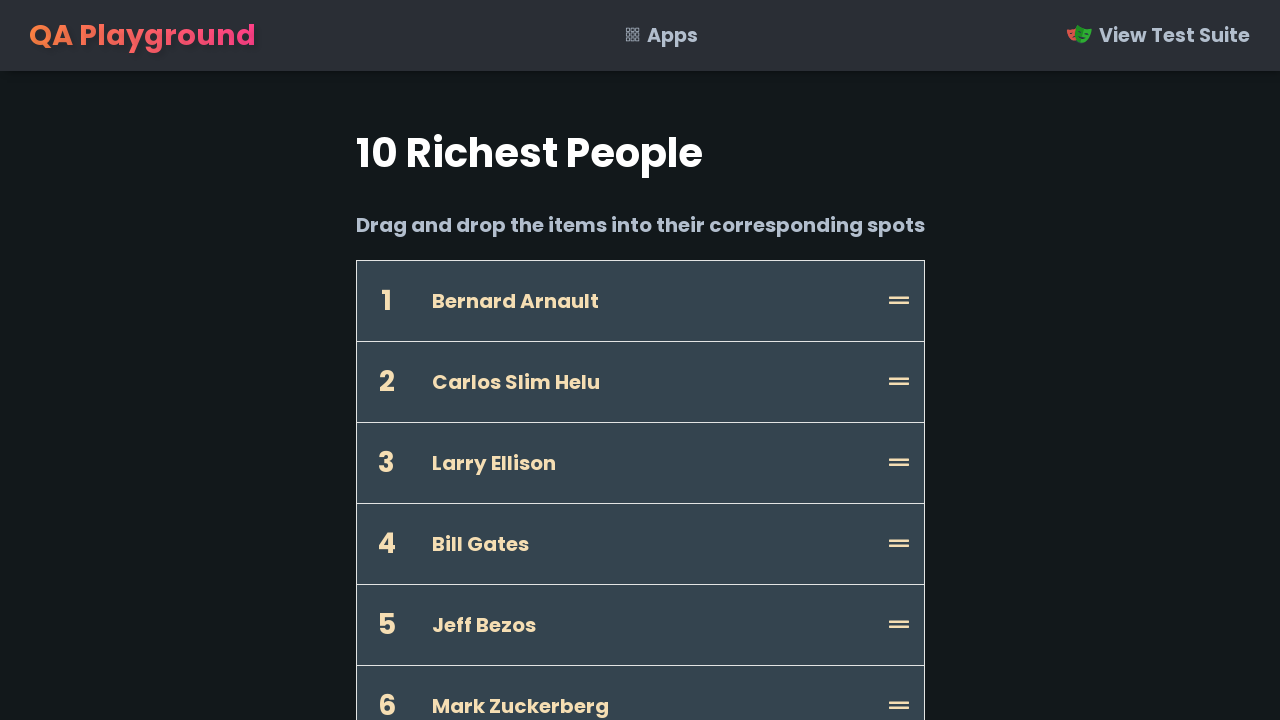

Verified list item 8 is visible and accessible
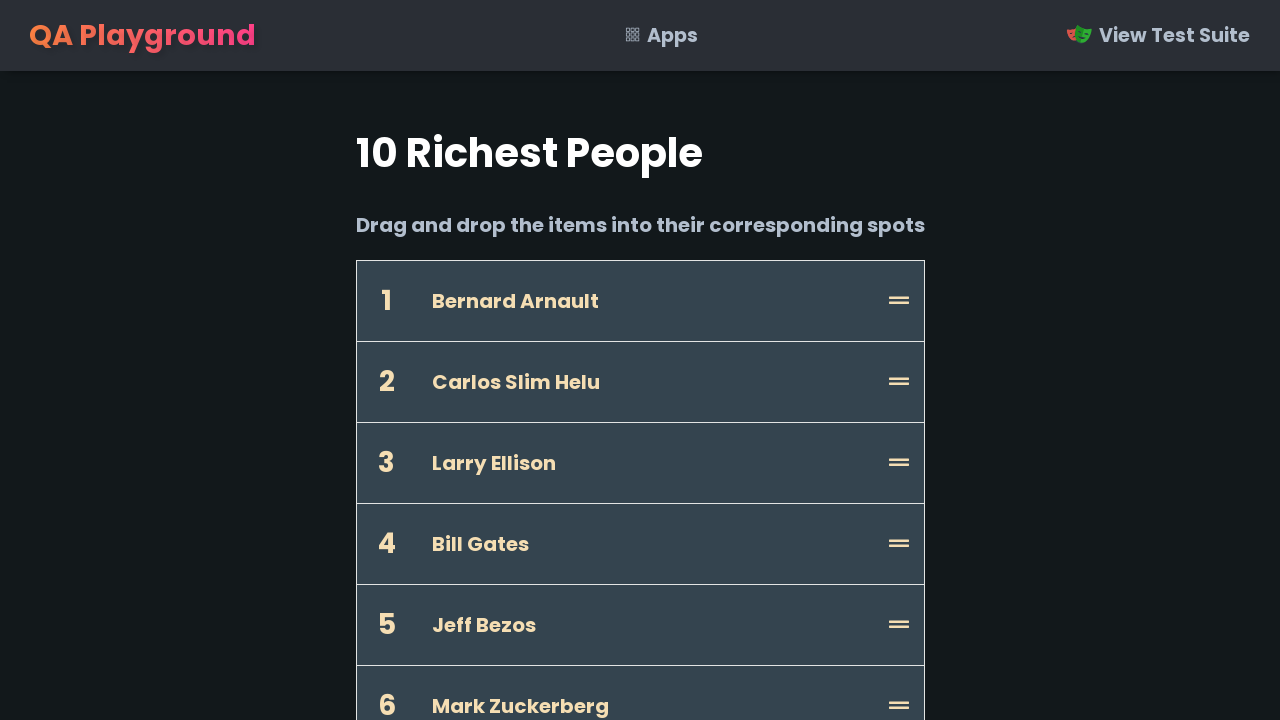

Verified list item 9 is visible and accessible
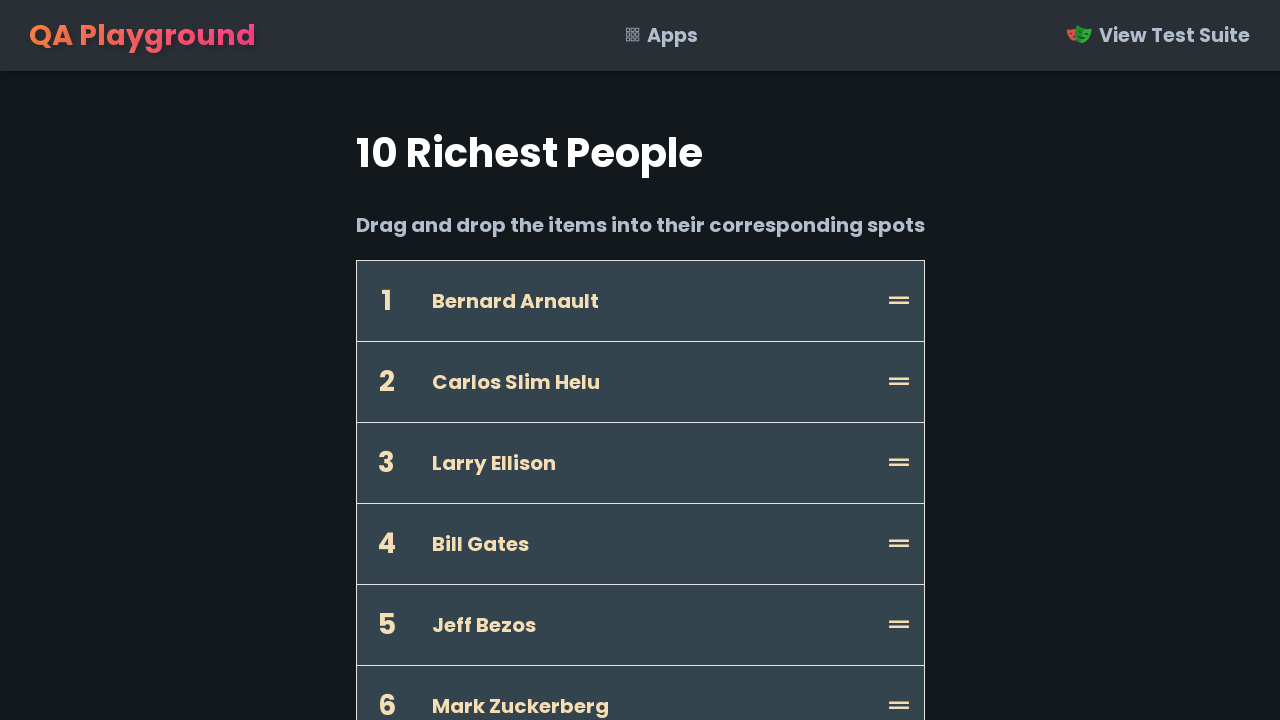

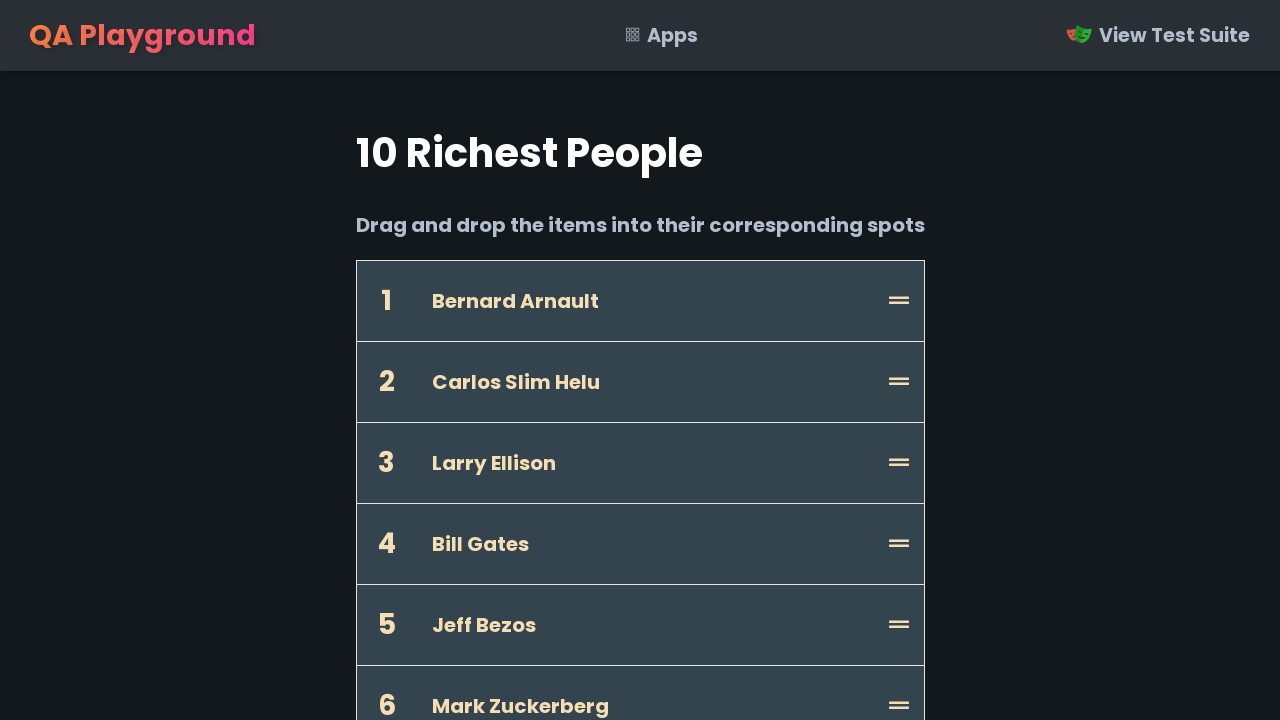